Tests text input functionality on UI Testing Playground by navigating to the text input page and entering text

Starting URL: http://uitestingplayground.com/

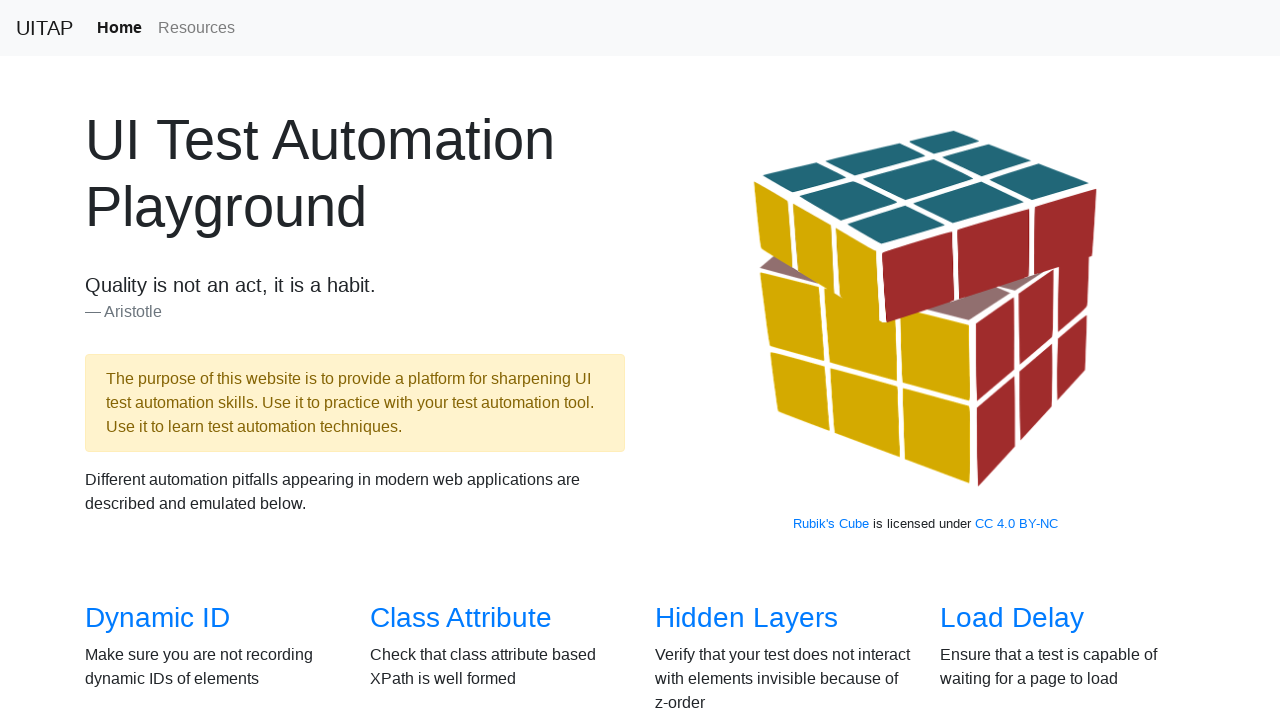

Clicked on Text Input link to navigate to text input page at (1002, 360) on a[href='/textinput']
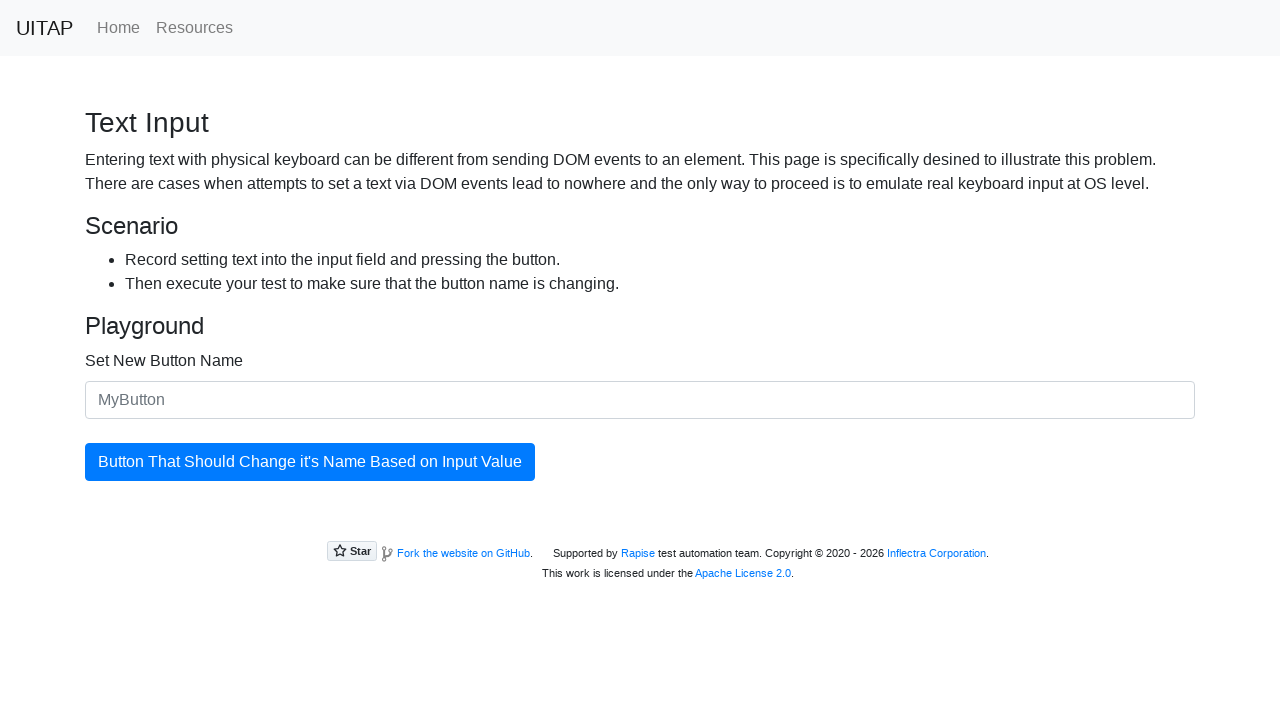

Input field became visible
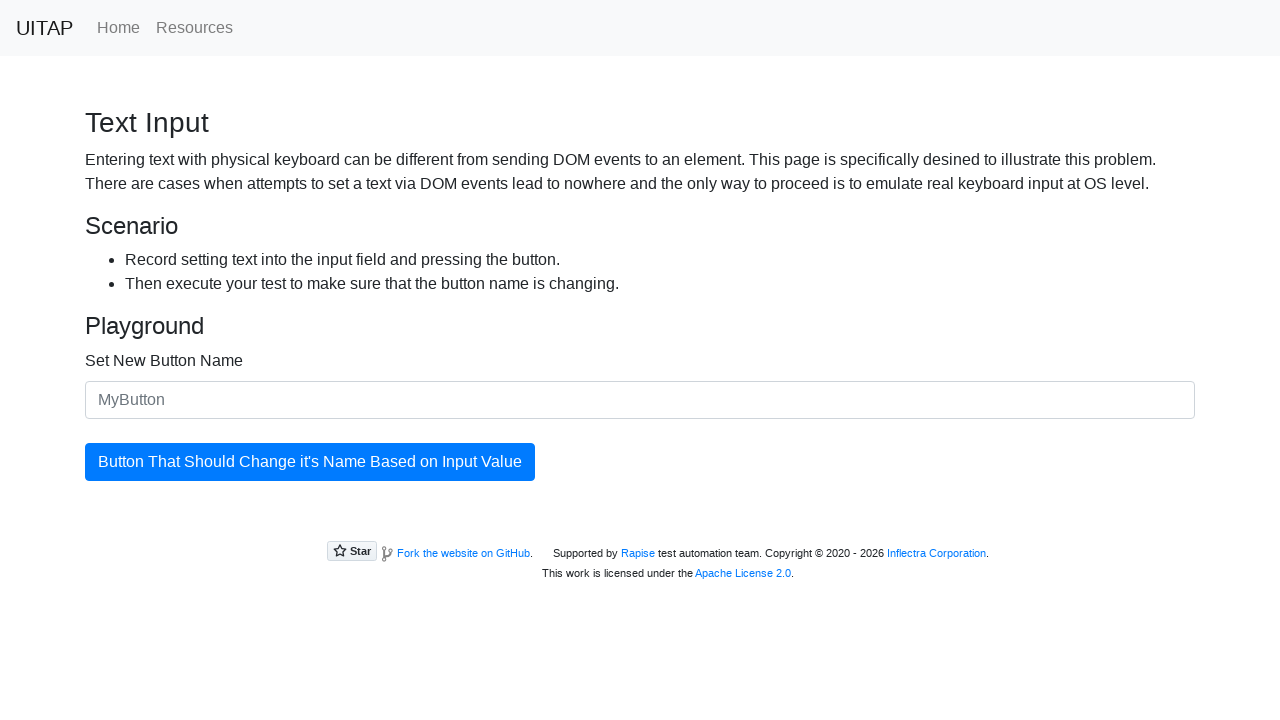

Entered 'sample test input' into the text input field on input.form-control
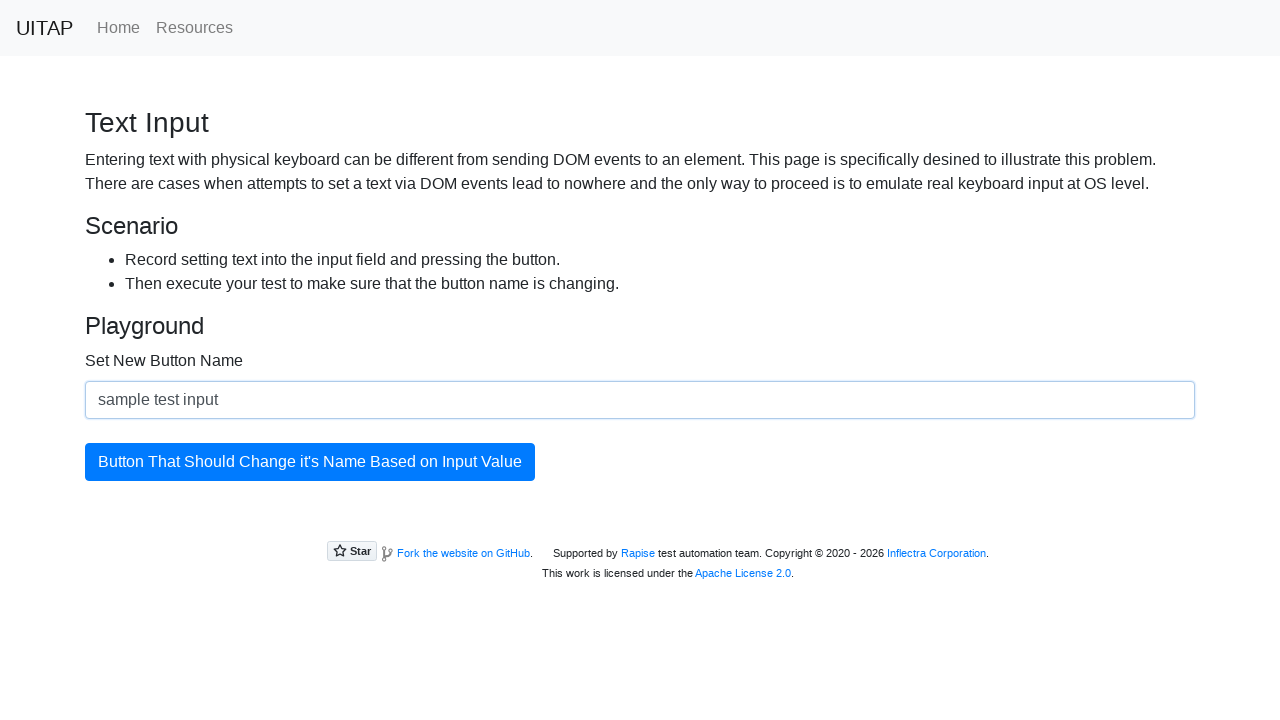

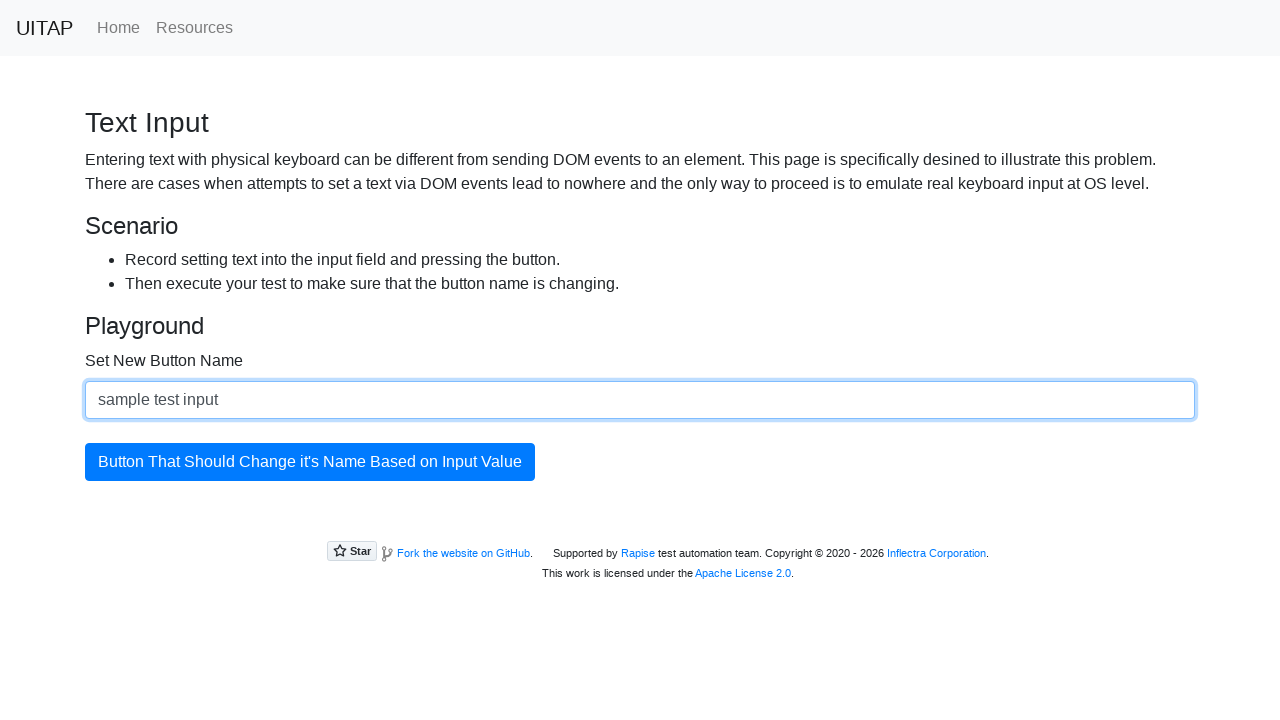